Tests filtering to display only completed items by clicking the Completed link

Starting URL: https://demo.playwright.dev/todomvc

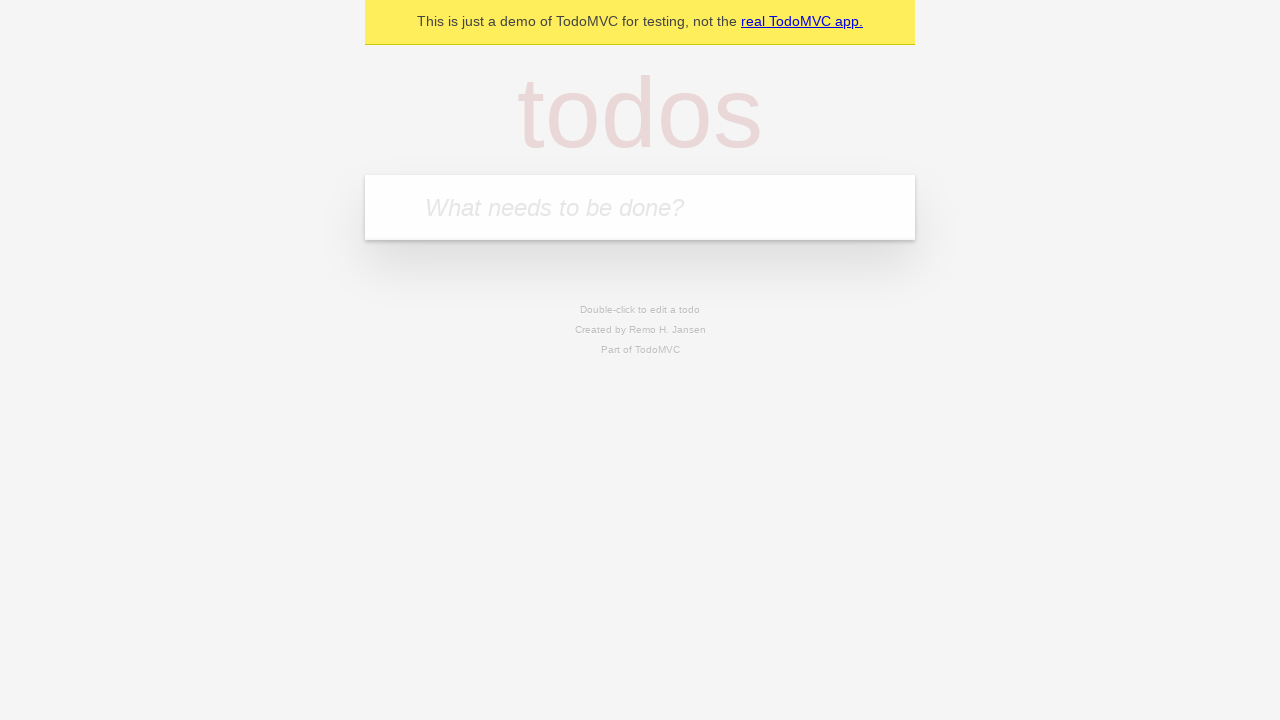

Filled todo input with 'buy some cheese' on internal:attr=[placeholder="What needs to be done?"i]
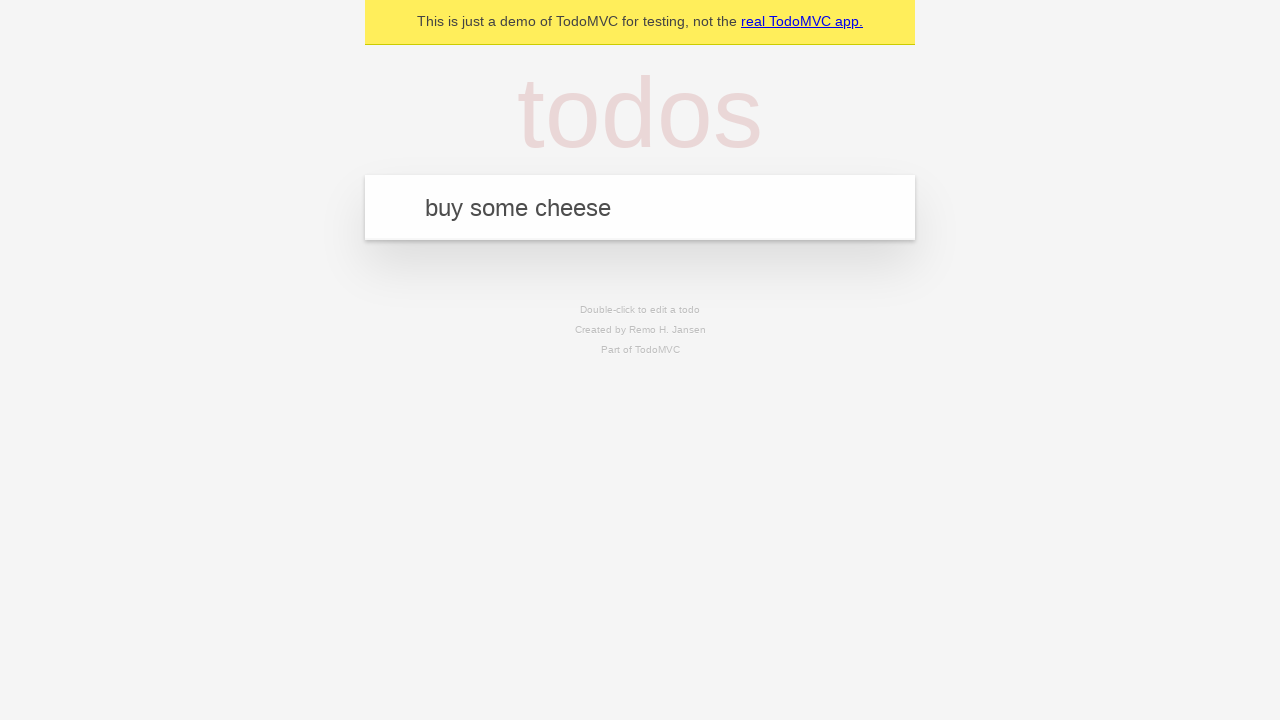

Pressed Enter to add todo 'buy some cheese' on internal:attr=[placeholder="What needs to be done?"i]
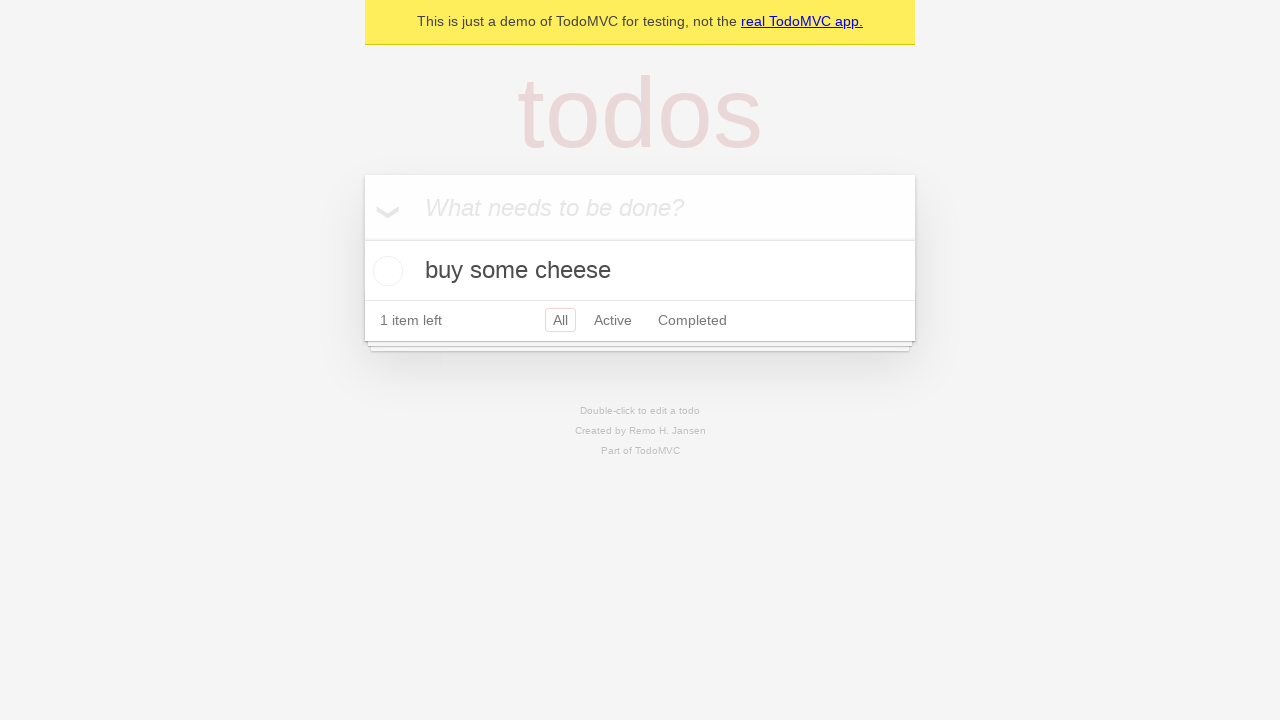

Filled todo input with 'feed the cat' on internal:attr=[placeholder="What needs to be done?"i]
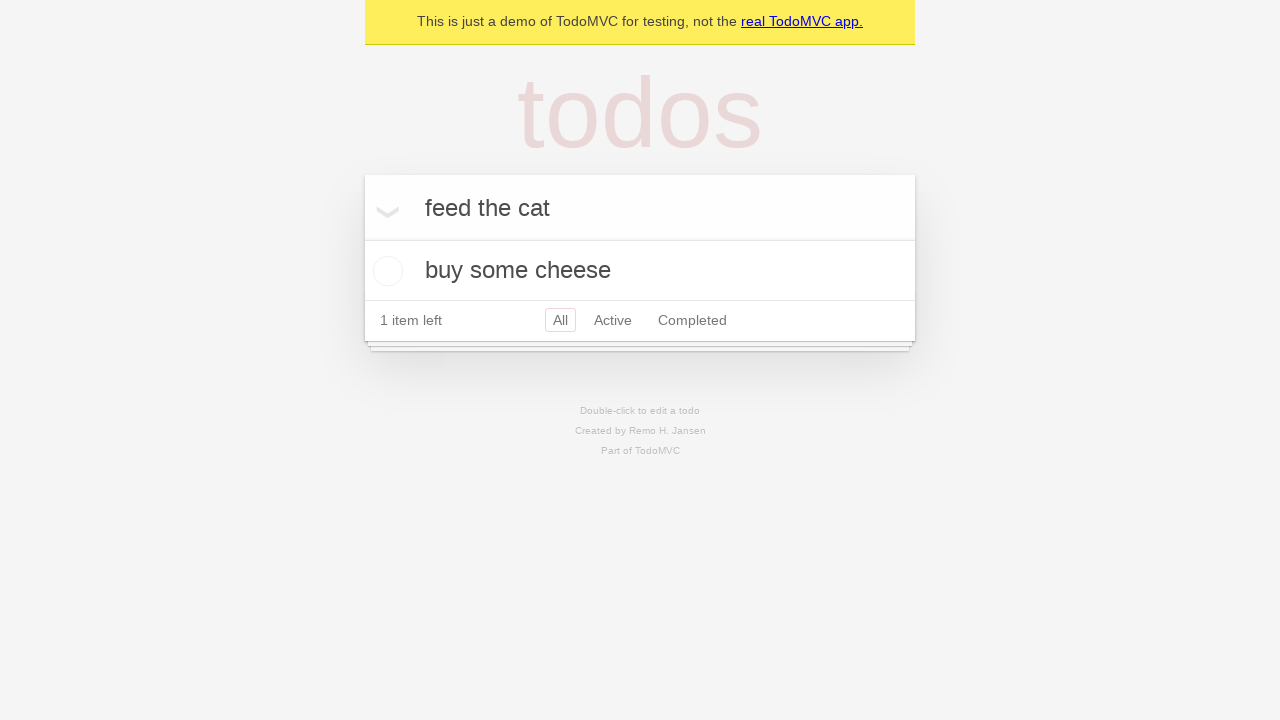

Pressed Enter to add todo 'feed the cat' on internal:attr=[placeholder="What needs to be done?"i]
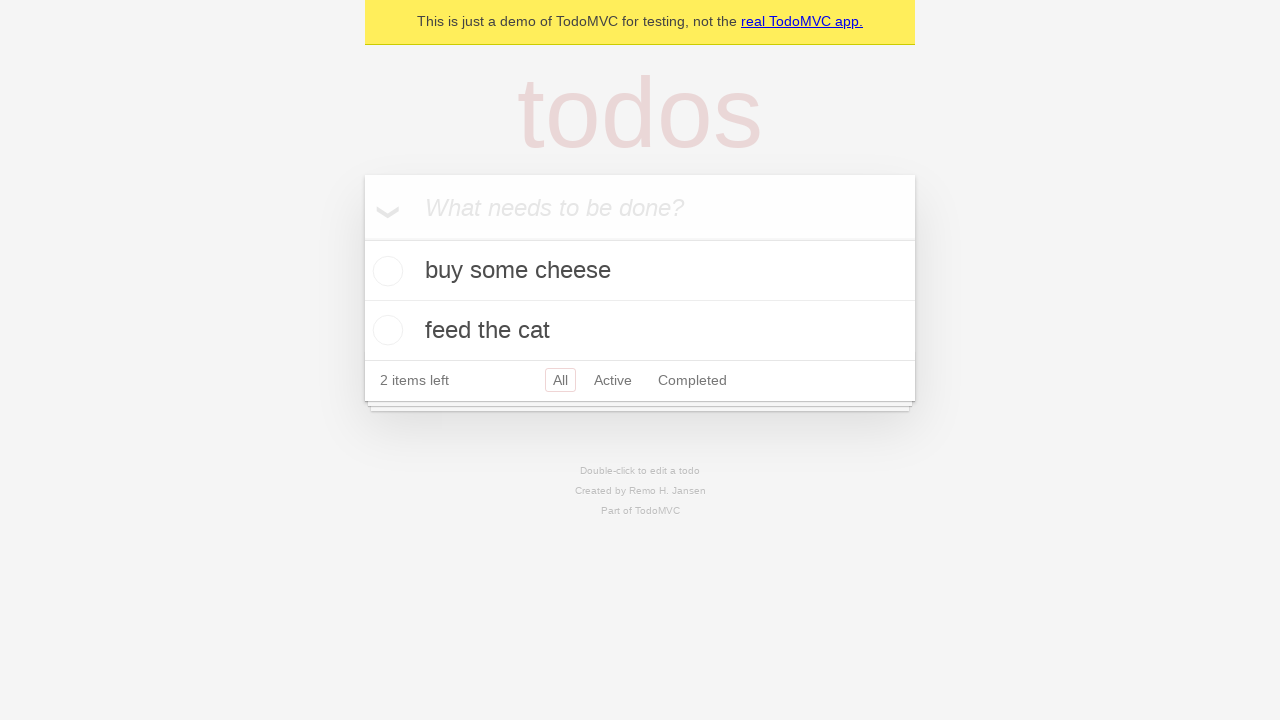

Filled todo input with 'book a doctors appointment' on internal:attr=[placeholder="What needs to be done?"i]
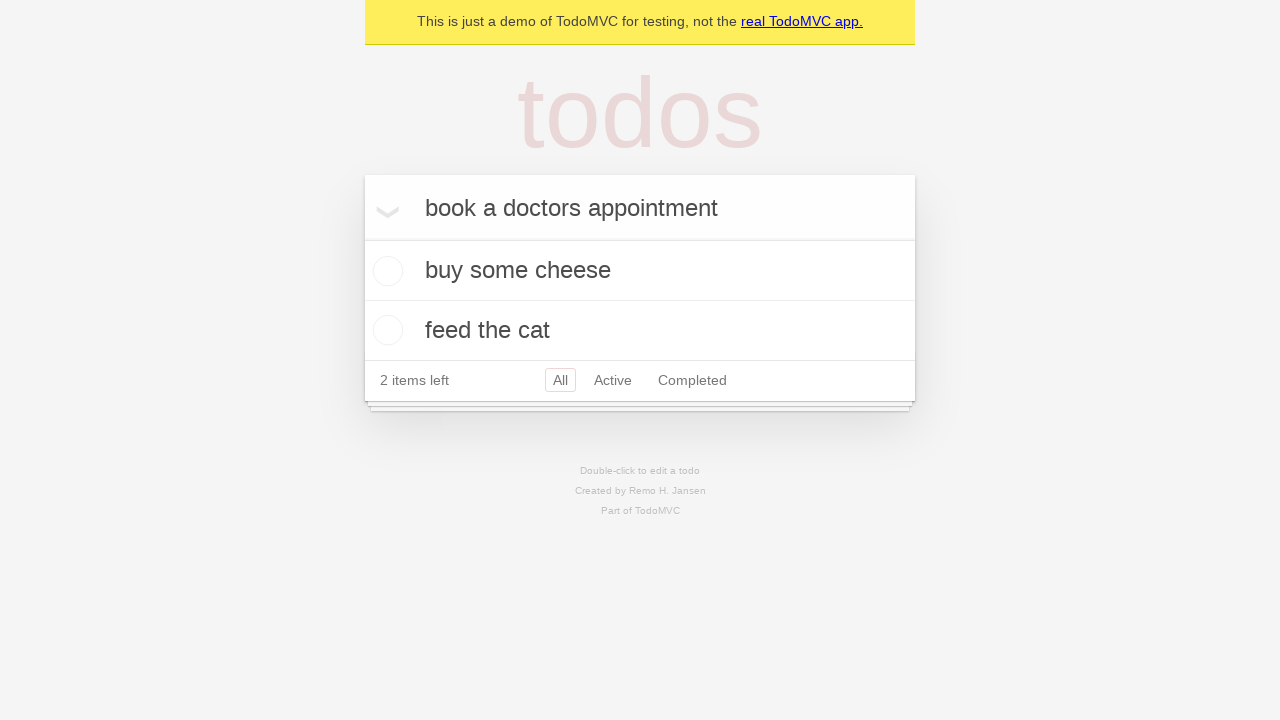

Pressed Enter to add todo 'book a doctors appointment' on internal:attr=[placeholder="What needs to be done?"i]
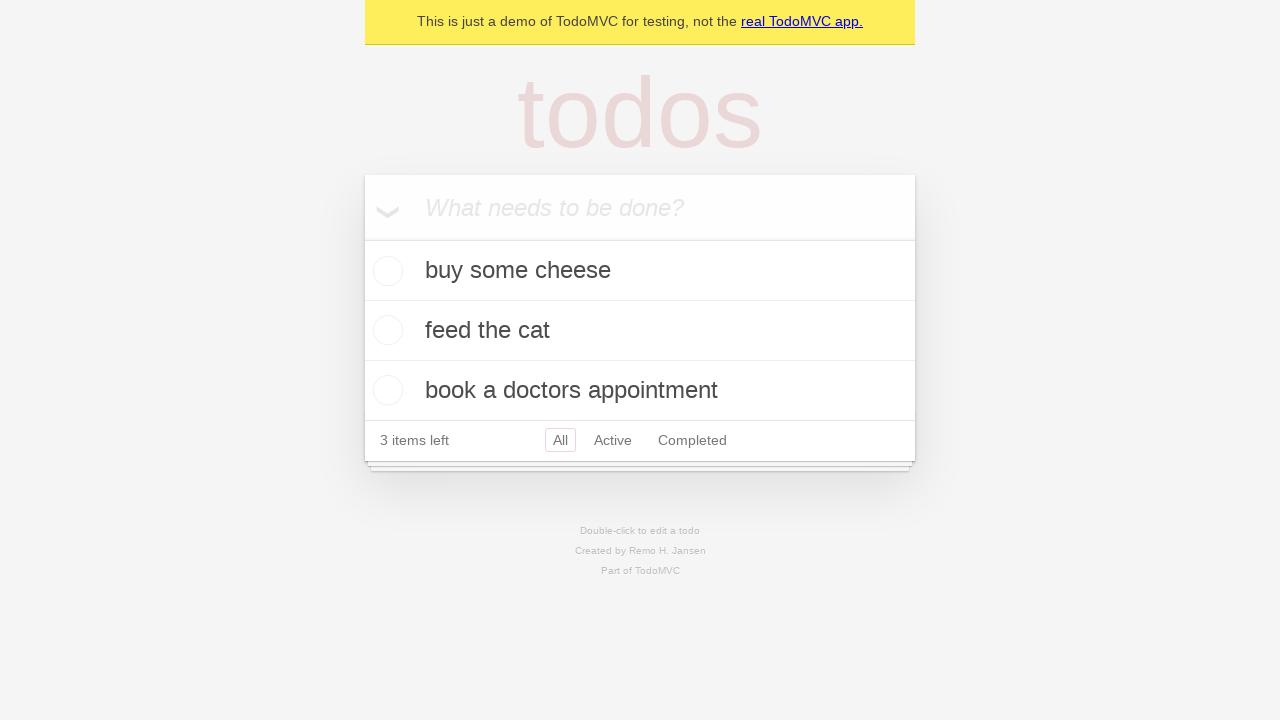

All 3 todo items loaded
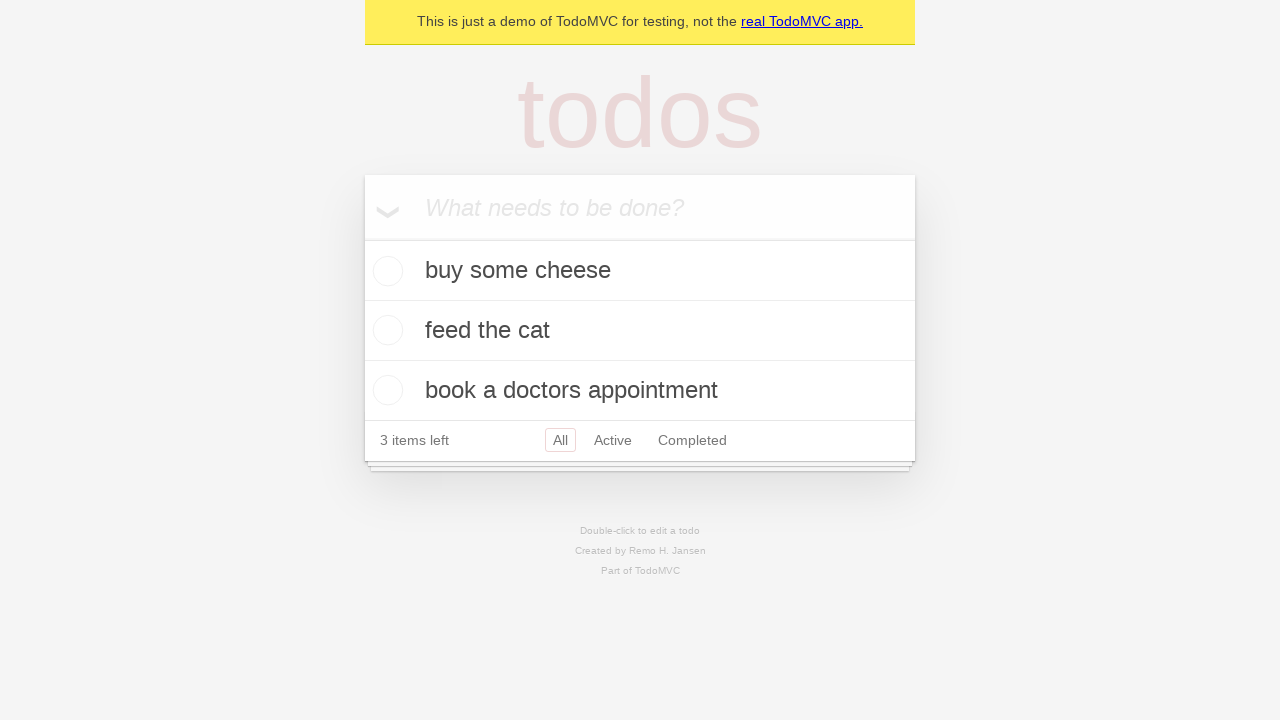

Checked the second todo item (feed the cat) at (385, 330) on internal:testid=[data-testid="todo-item"s] >> nth=1 >> internal:role=checkbox
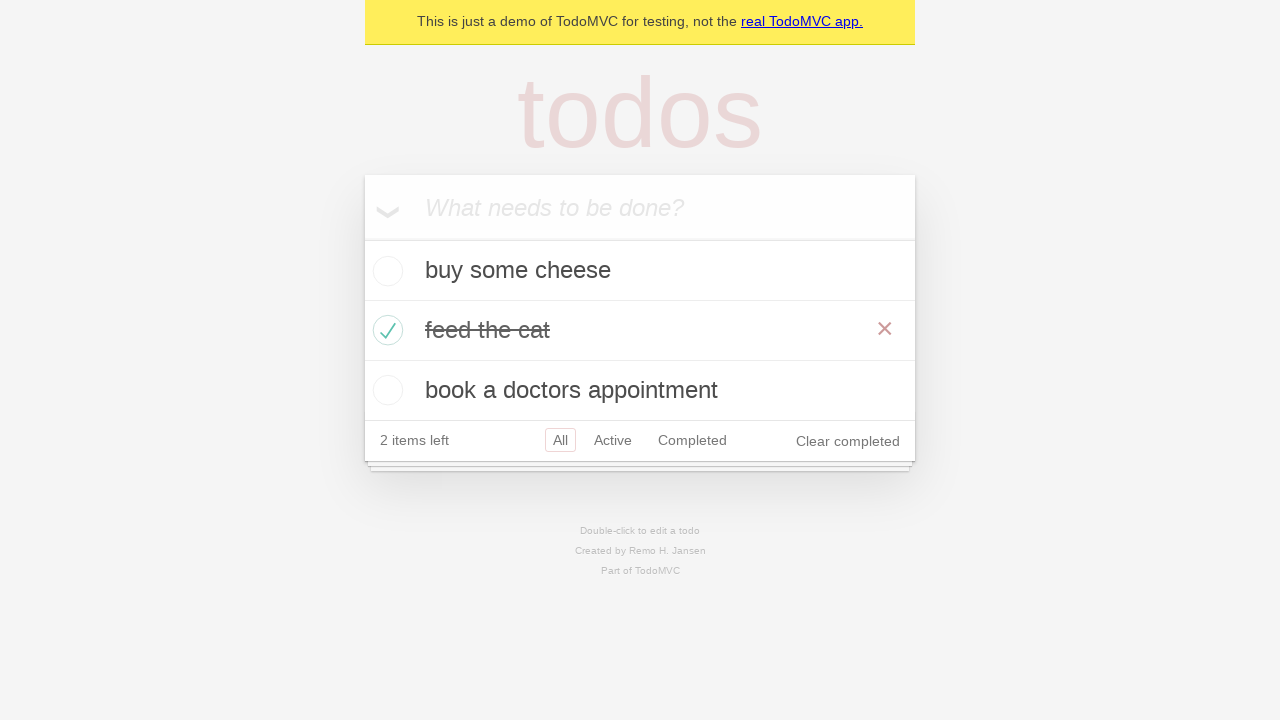

Clicked the Completed filter link at (692, 440) on internal:role=link[name="Completed"i]
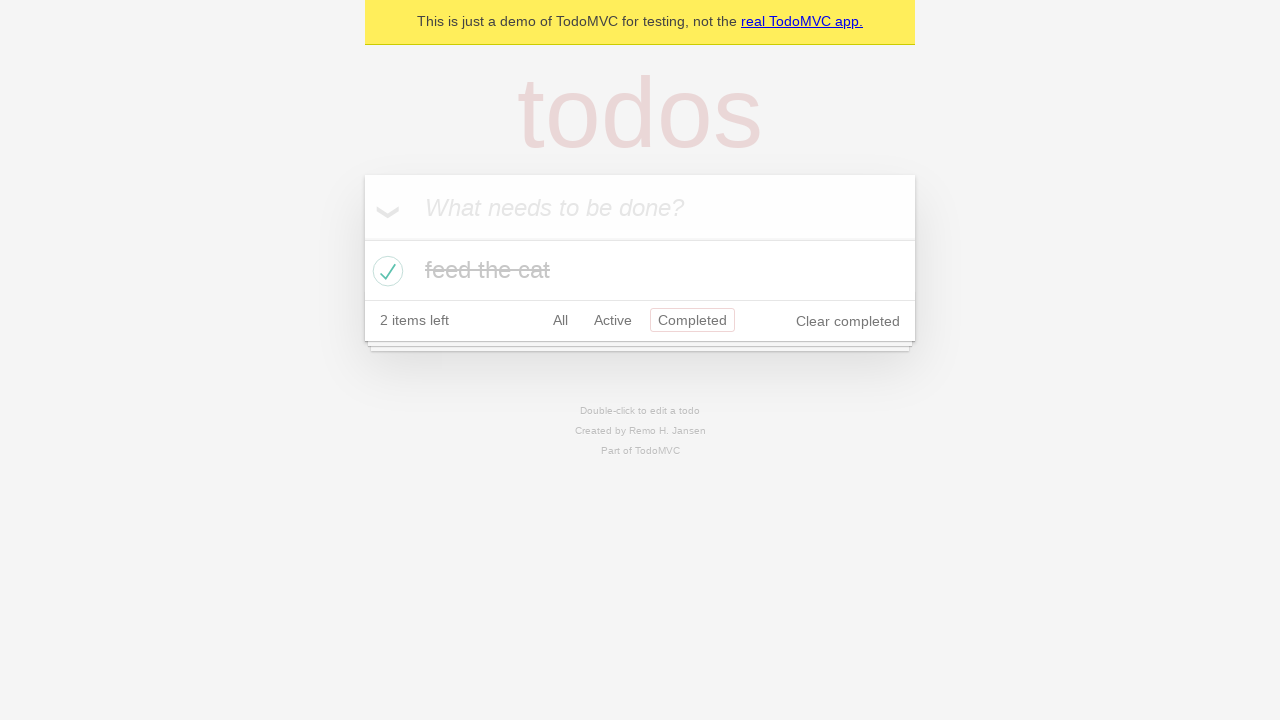

Filtered view now displays only 1 completed item
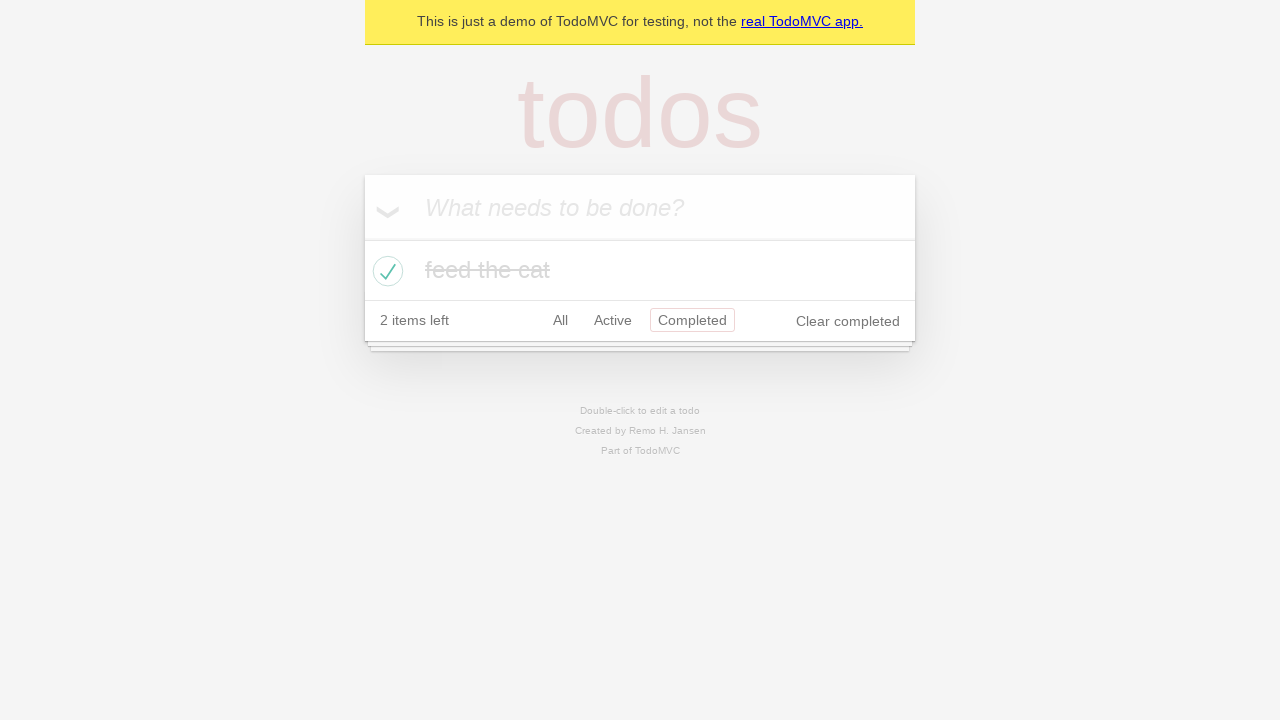

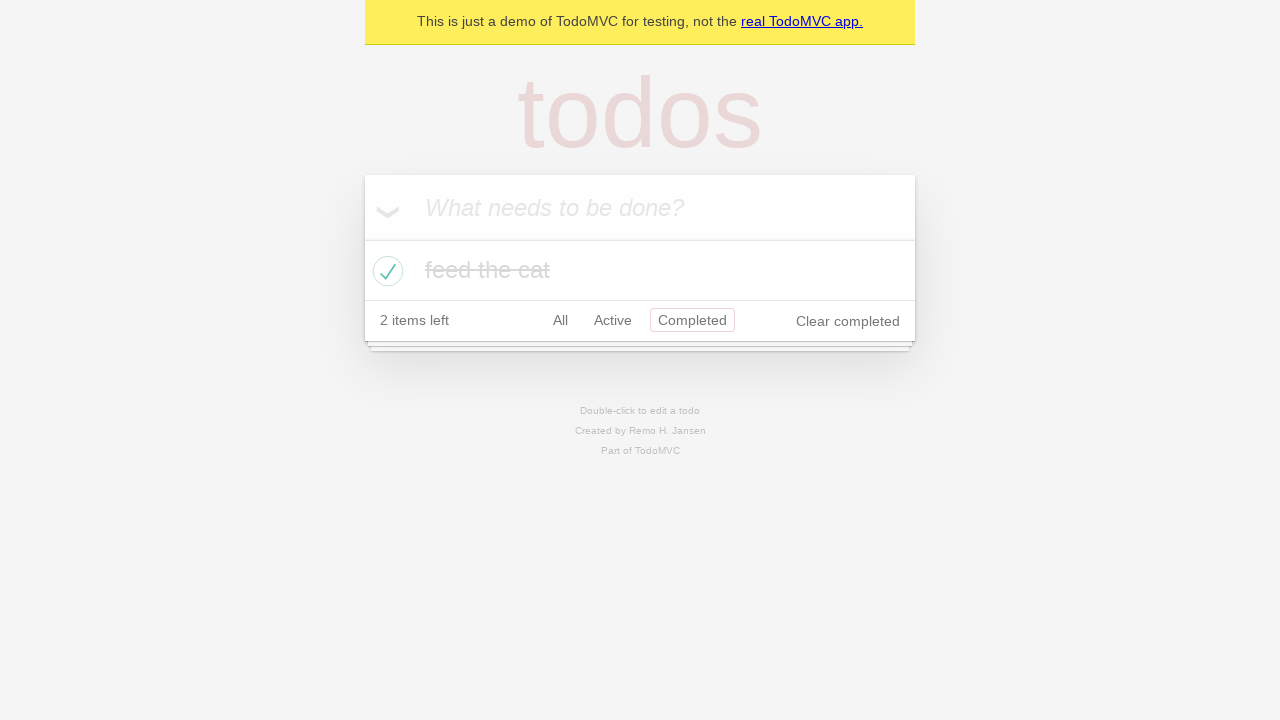